Tests JavaScript alert and confirm dialog handling by filling a name field, triggering an alert popup to accept it, then triggering a confirm popup to dismiss it.

Starting URL: https://rahulshettyacademy.com/AutomationPractice/

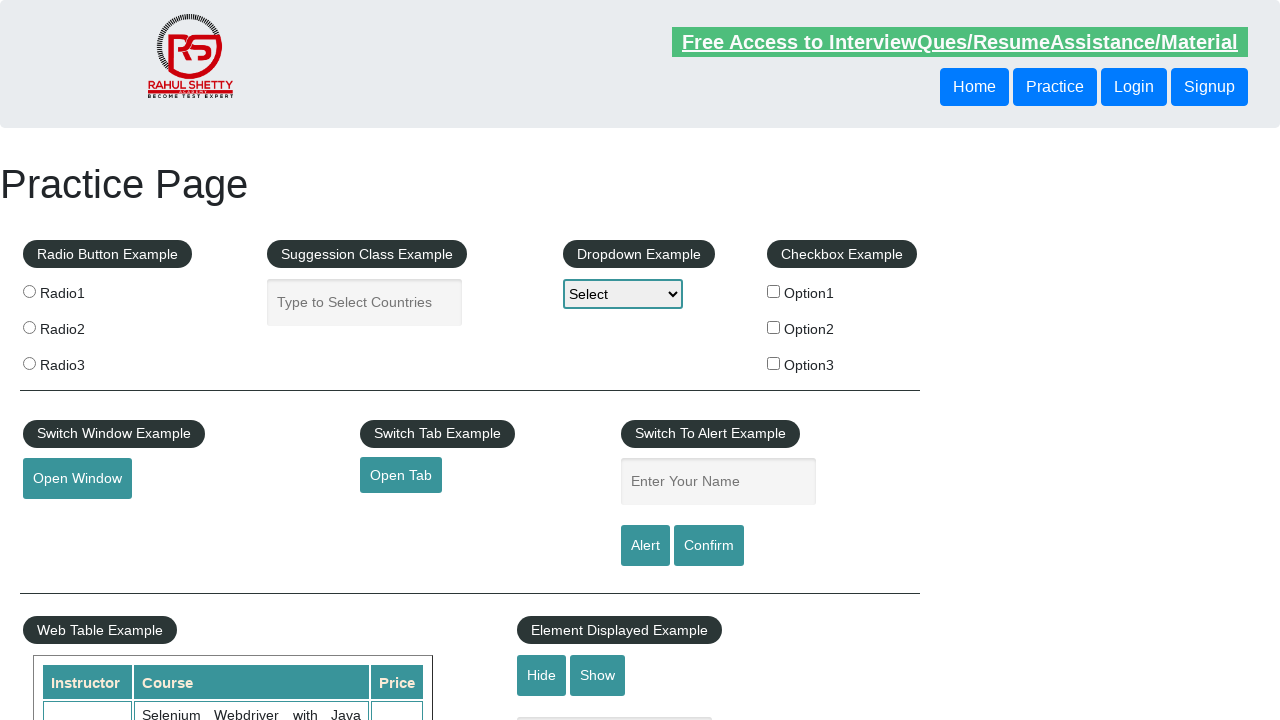

Filled name field with 'ABC' on #name
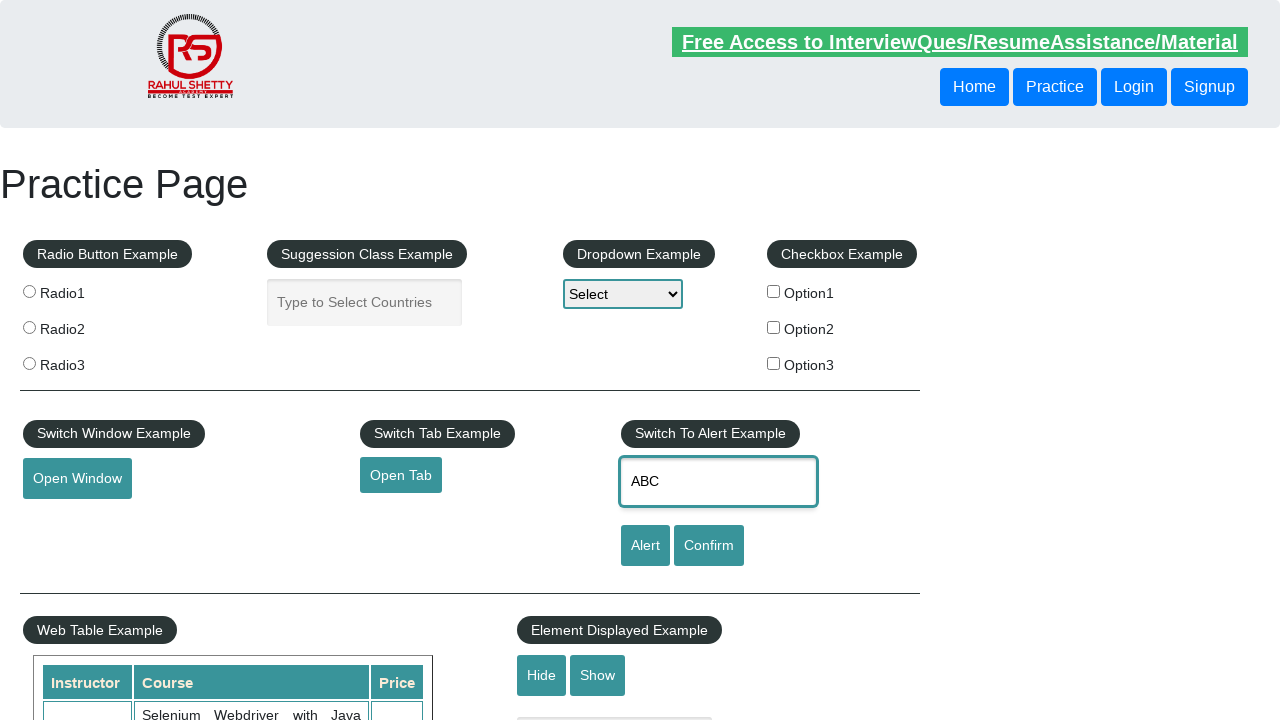

Clicked alert button to trigger alert popup at (645, 546) on #alertbtn
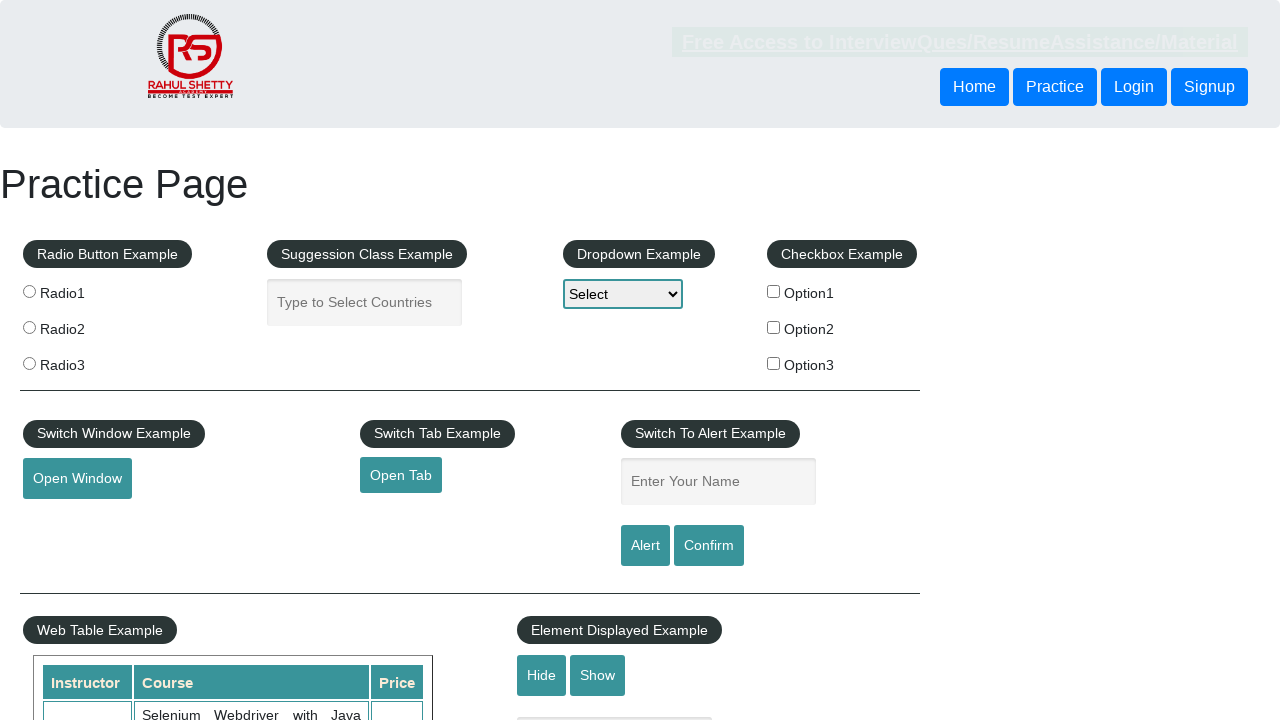

Set up alert dialog handler
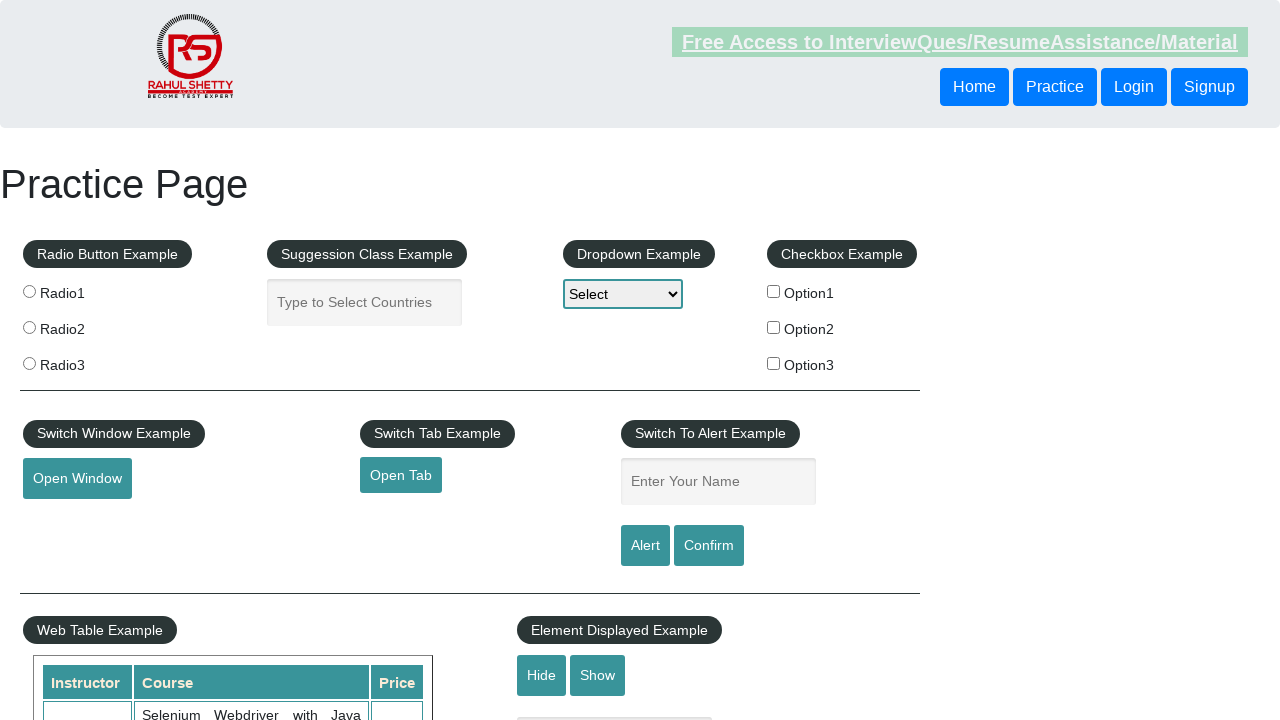

Set up once-only alert dialog handler
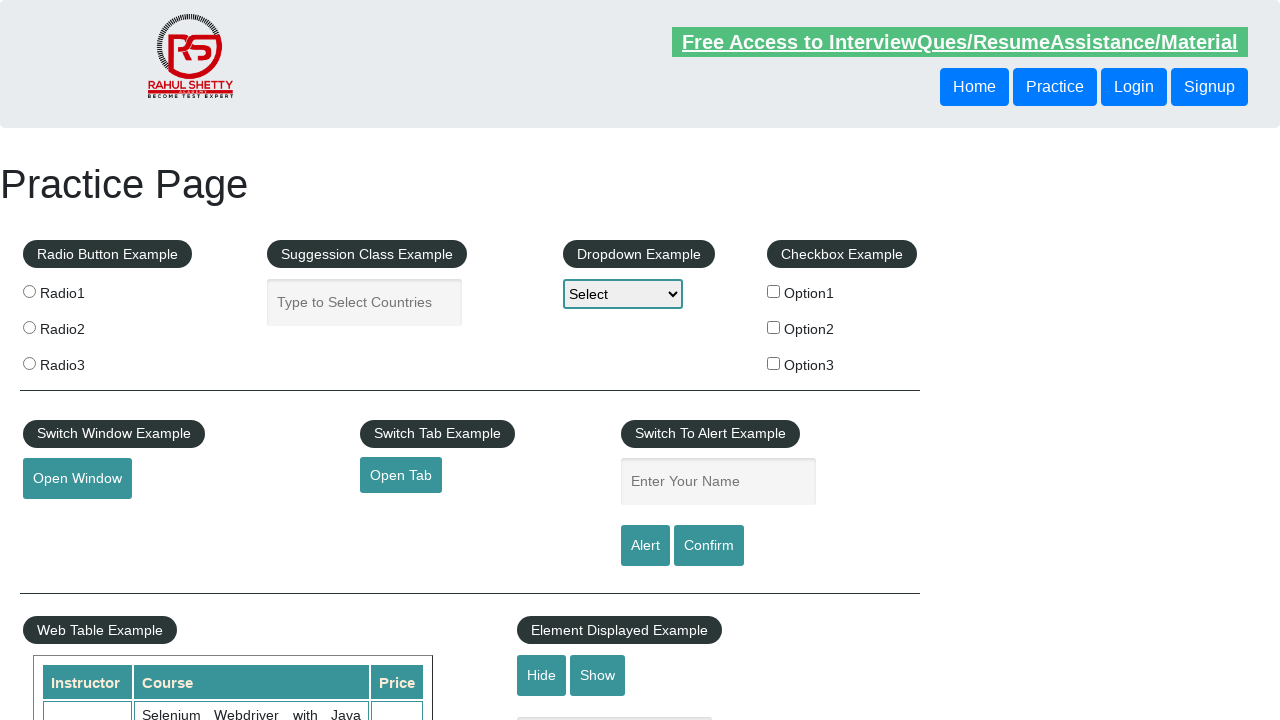

Clicked alert button again with handler ready at (645, 546) on #alertbtn
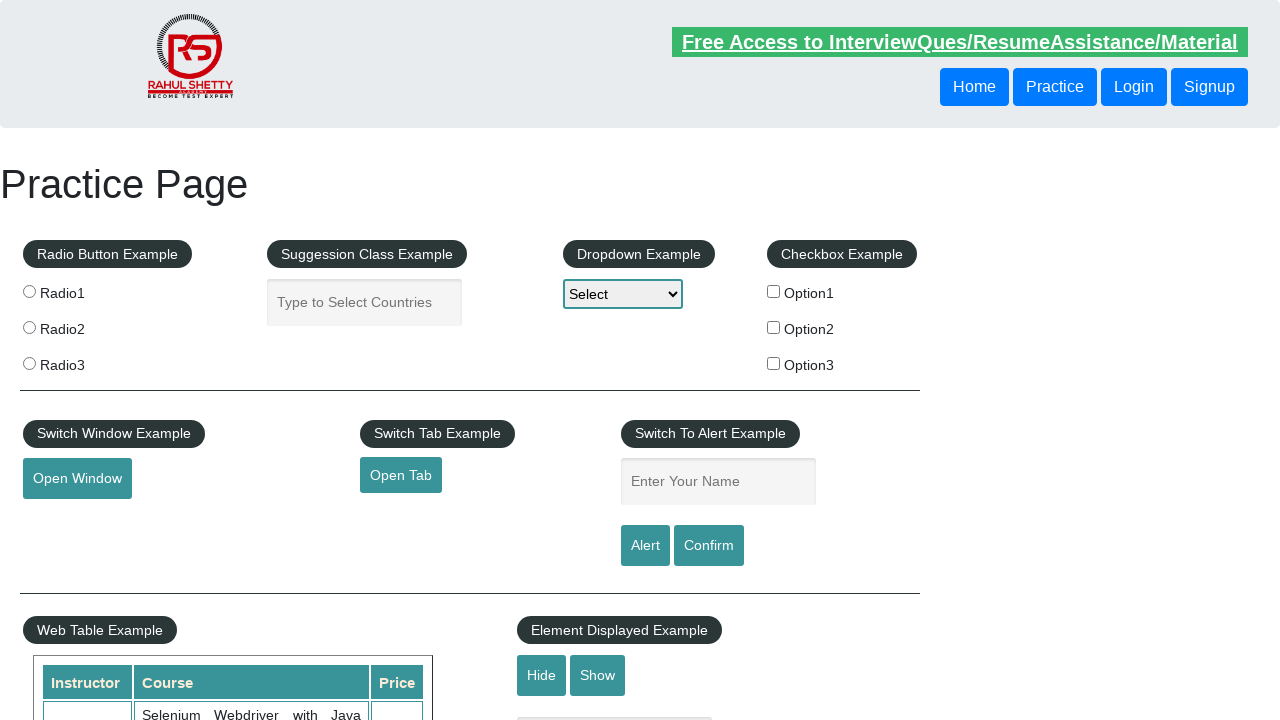

Waited for alert dialog to be handled
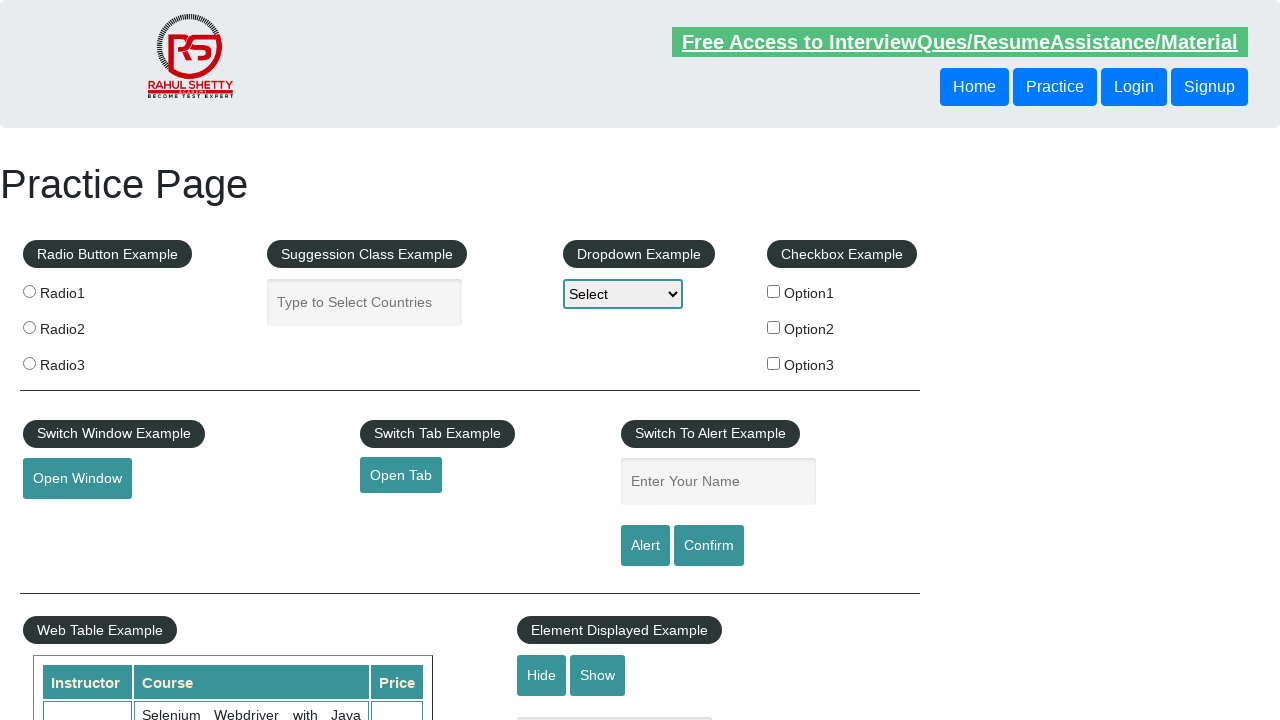

Set up once-only confirm dialog handler
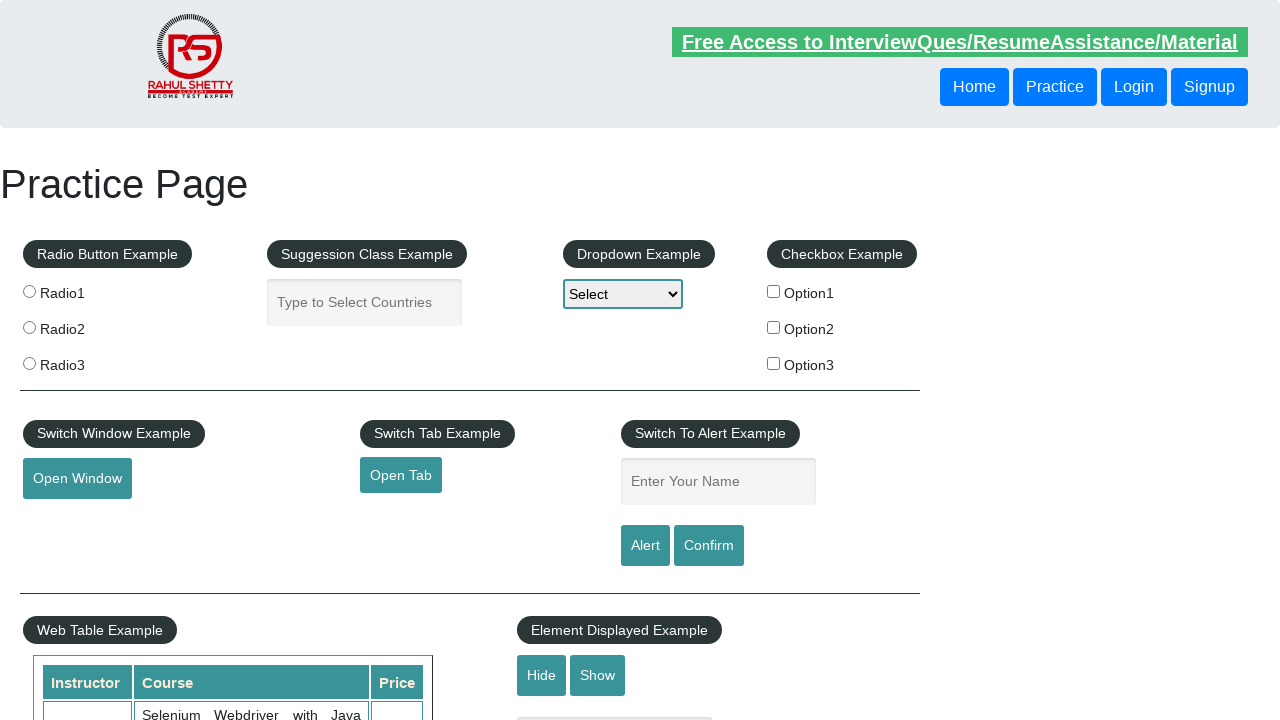

Clicked confirm button to trigger confirm popup at (709, 546) on #confirmbtn
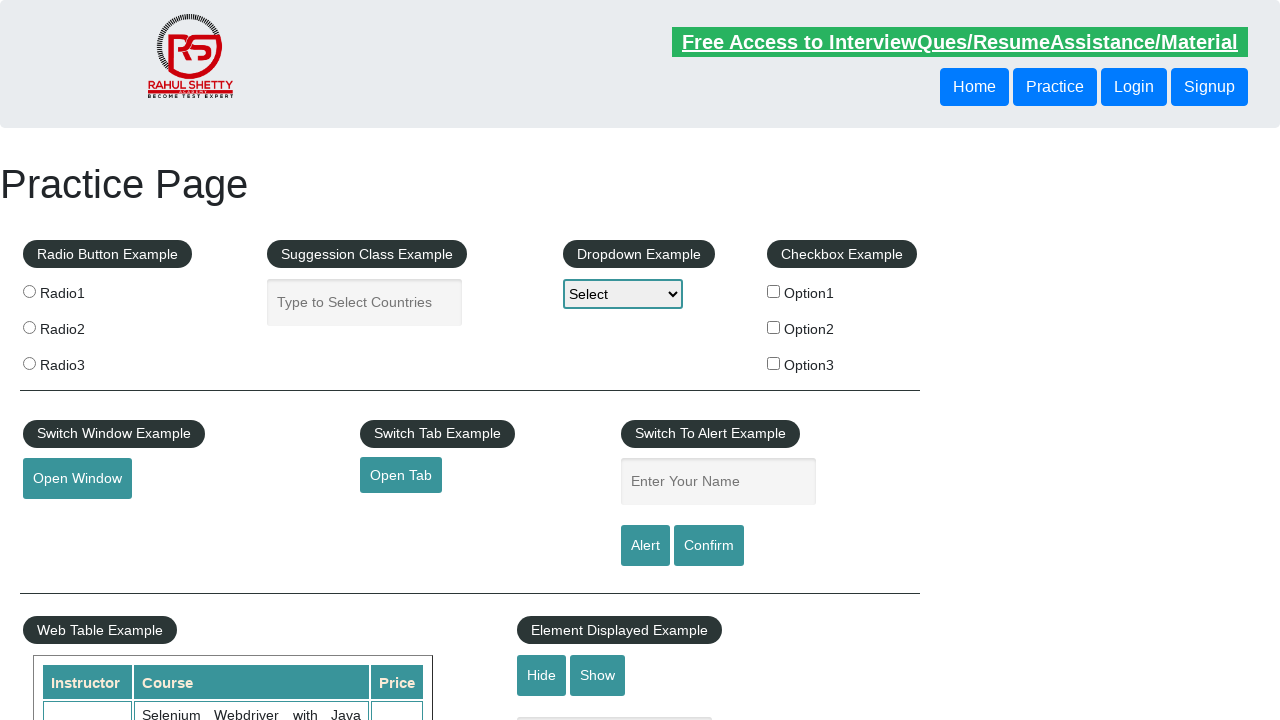

Waited for confirm dialog to be dismissed
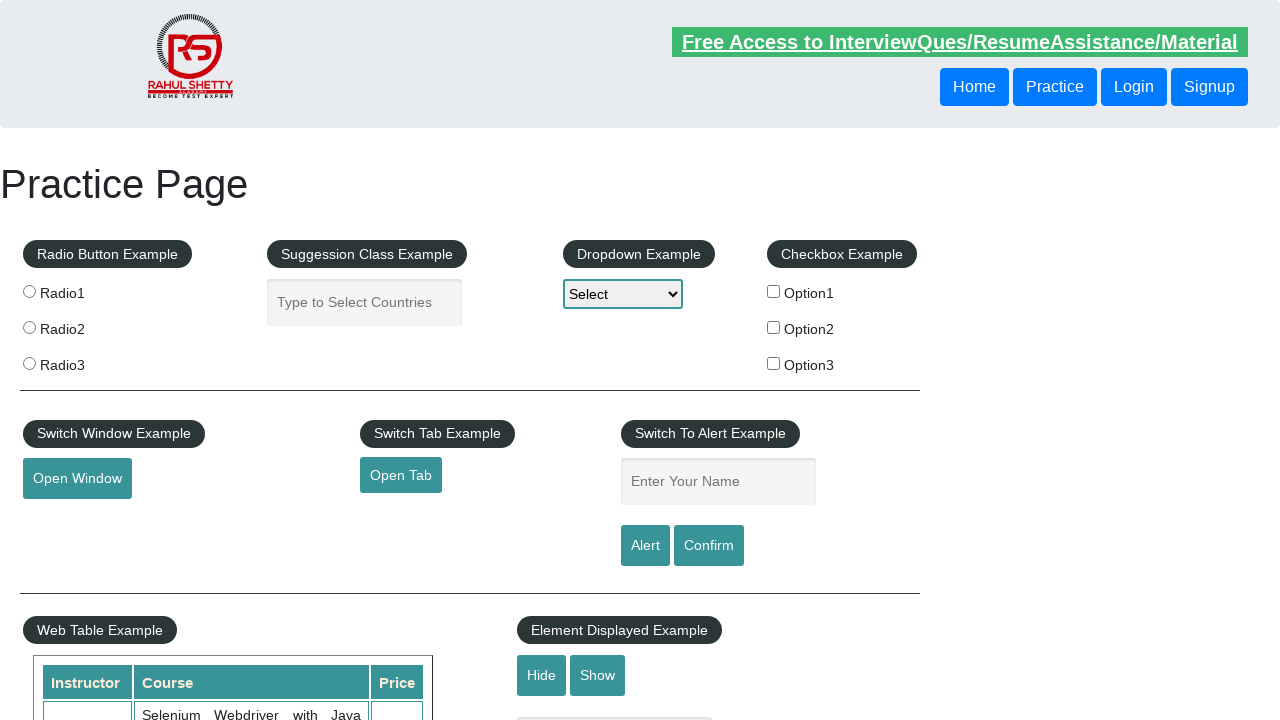

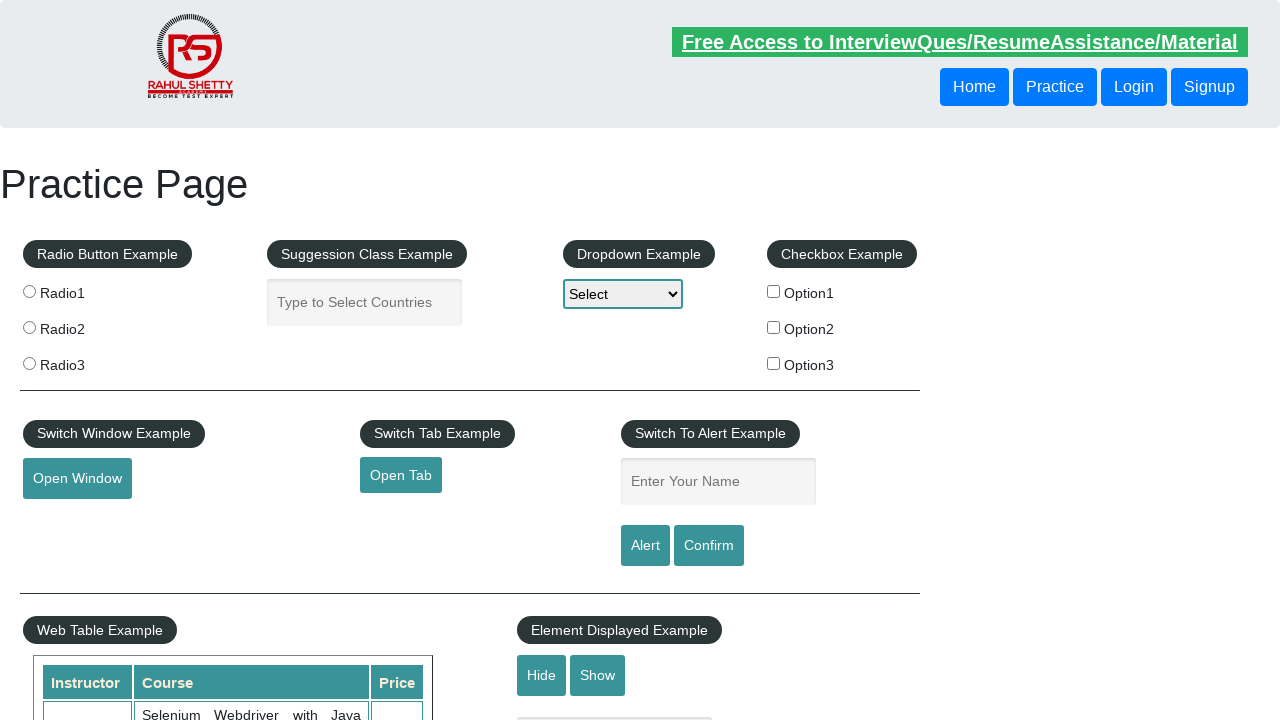